Navigates to the Sauce Labs homepage and verifies that anchor links are present on the page

Starting URL: https://saucelabs.com/

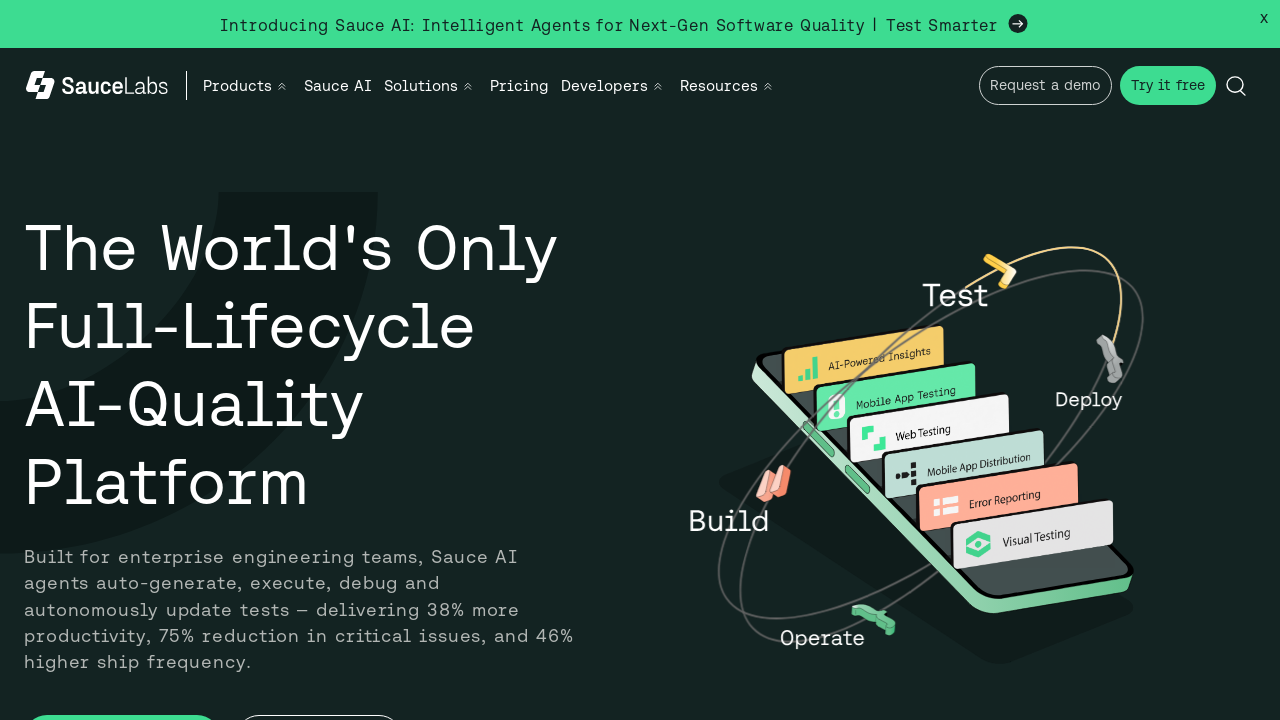

Waited for anchor links to load on Sauce Labs homepage
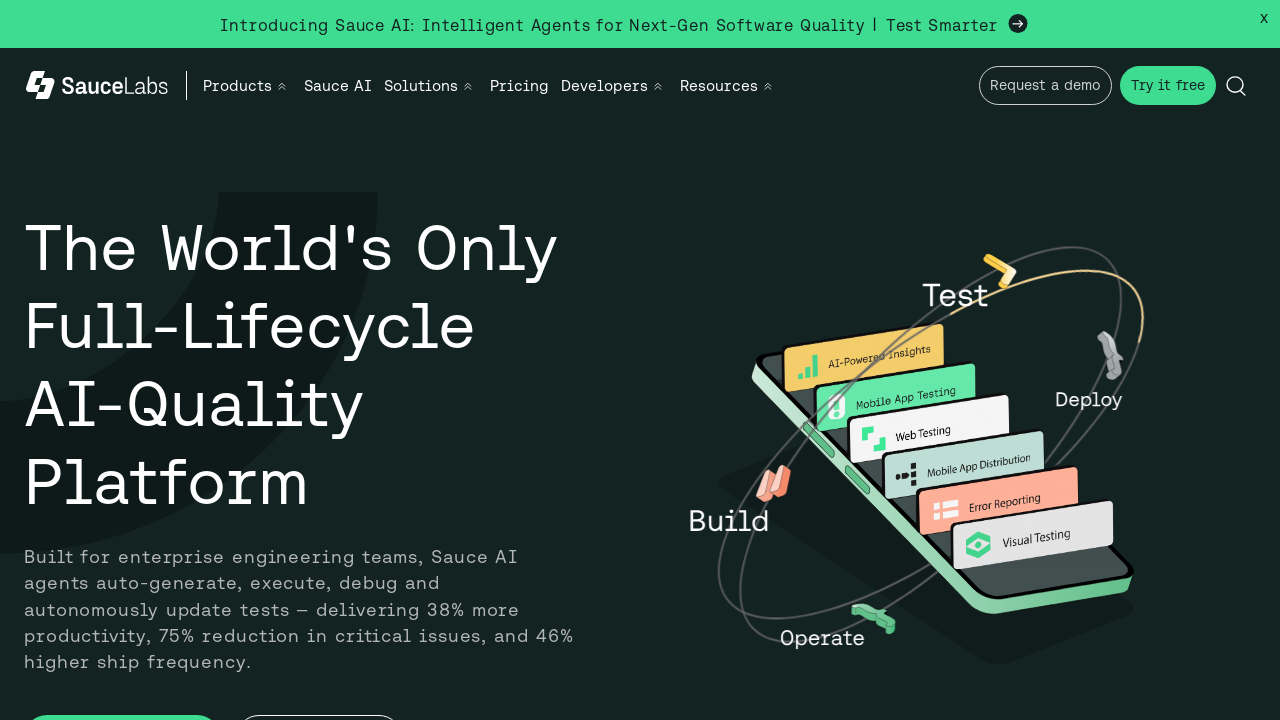

Located all anchor links on the page
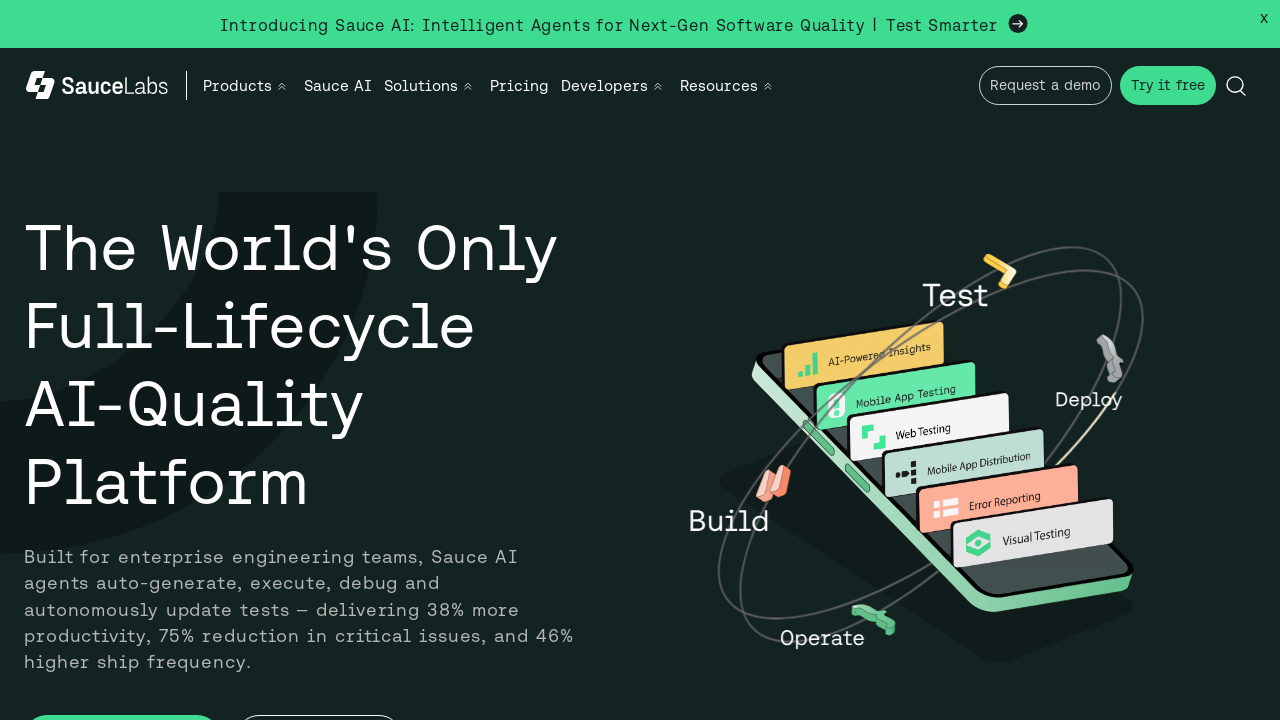

Verified that anchor links are present on the page
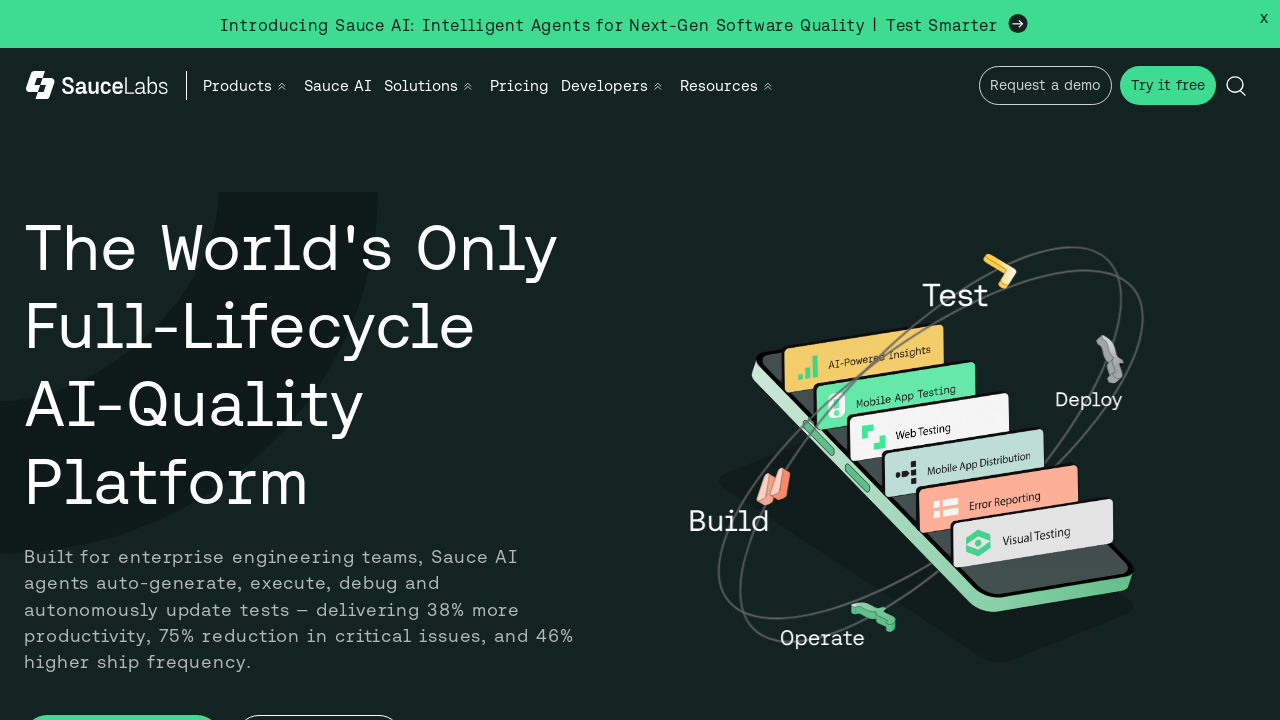

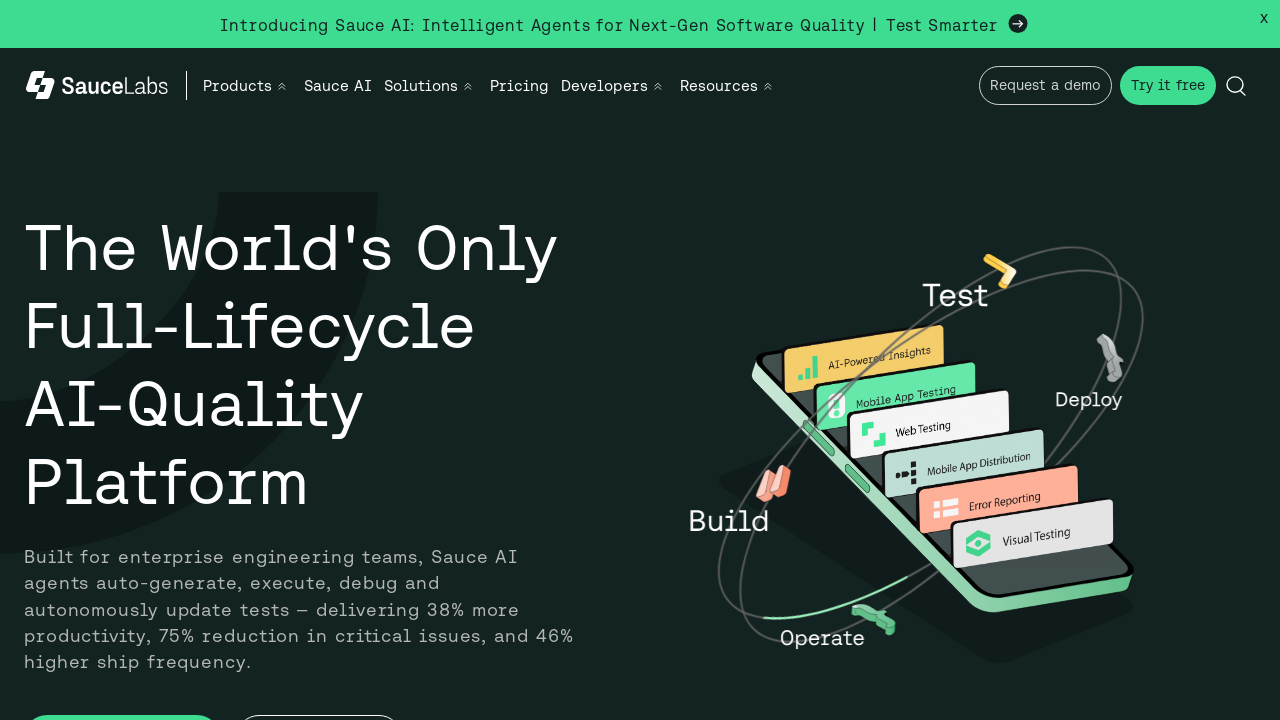